Tests a demo login form on Heroku's test site by filling in test credentials, logging in, and then logging out

Starting URL: https://the-internet.herokuapp.com/login

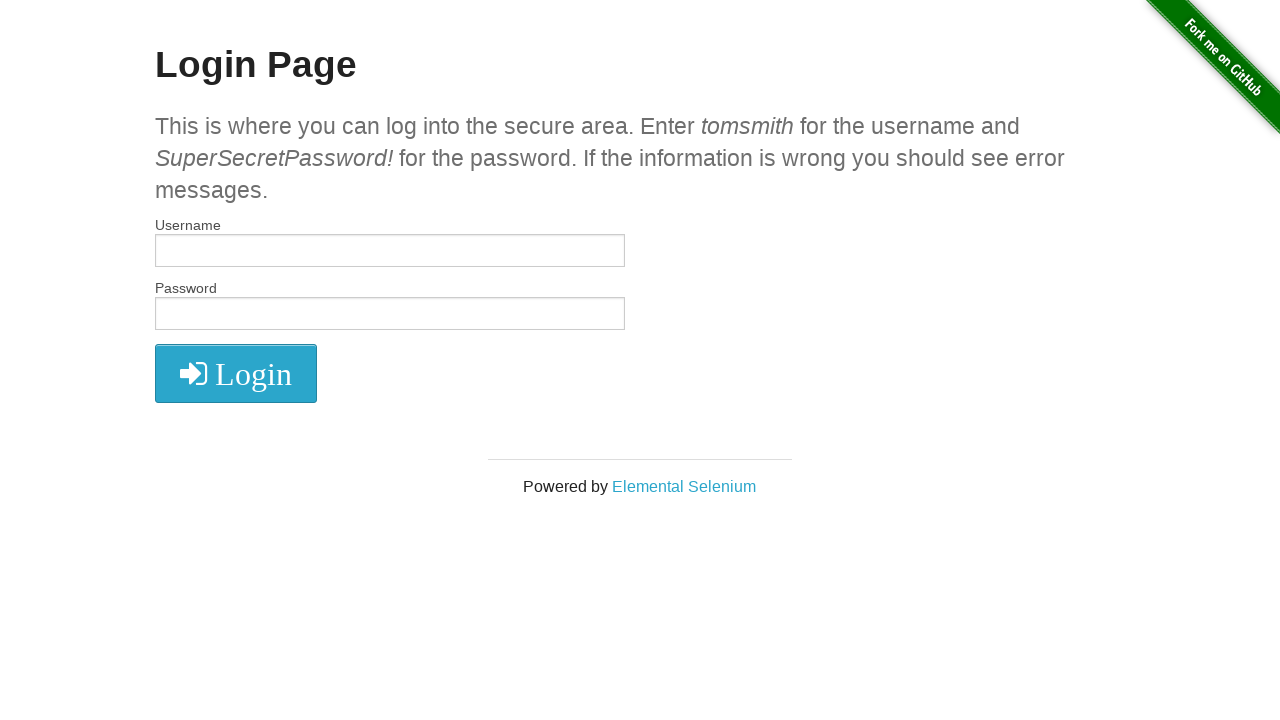

Retrieved page title
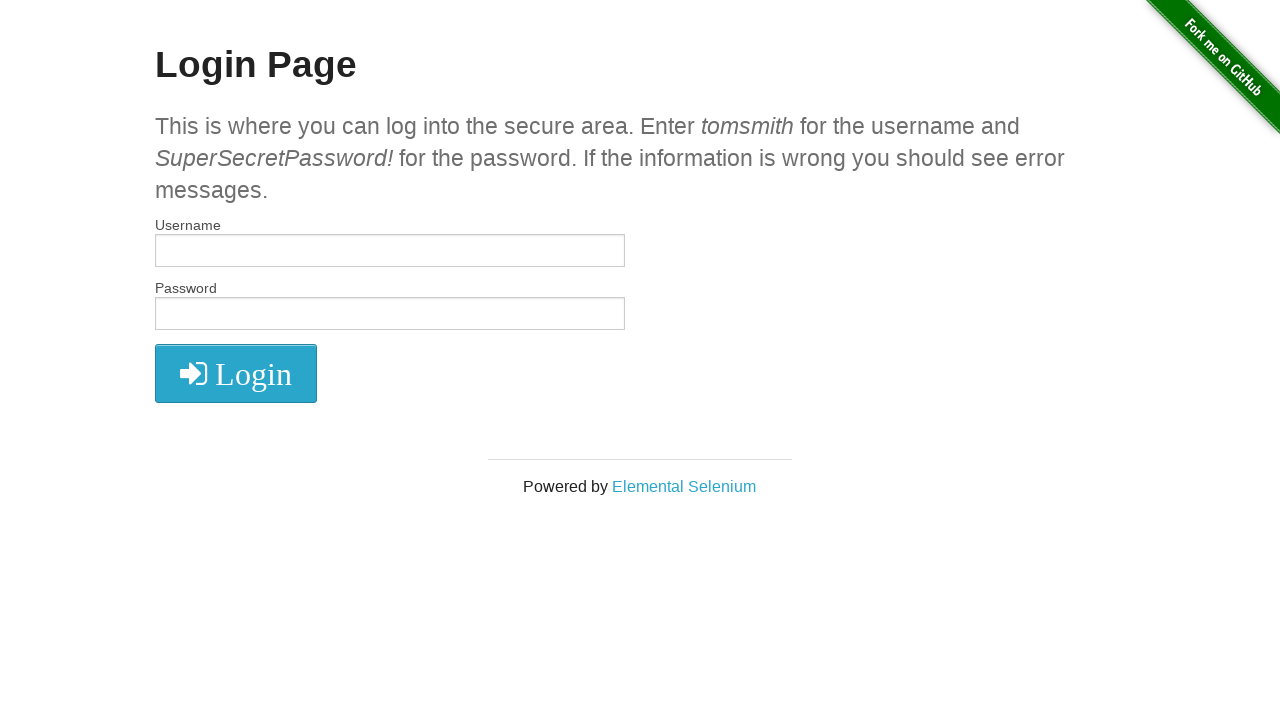

Retrieved h2 text from login page
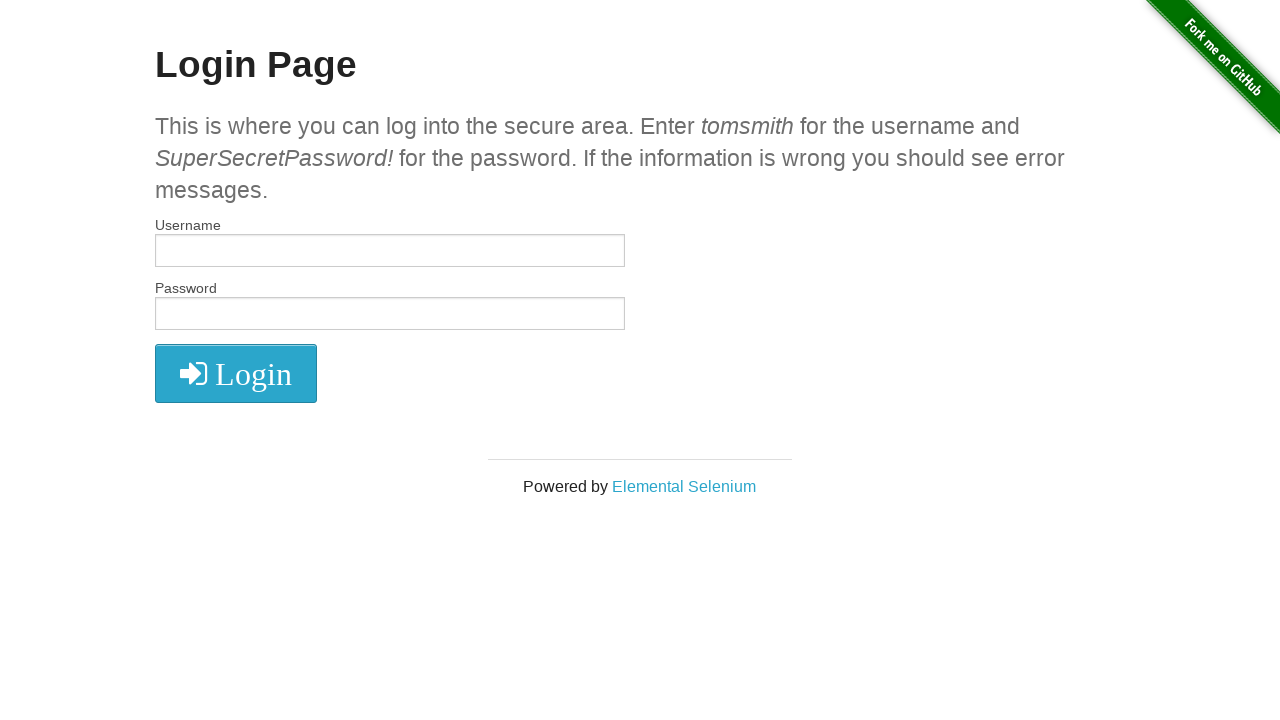

Filled username field with 'tomsmith' on input[name='username']
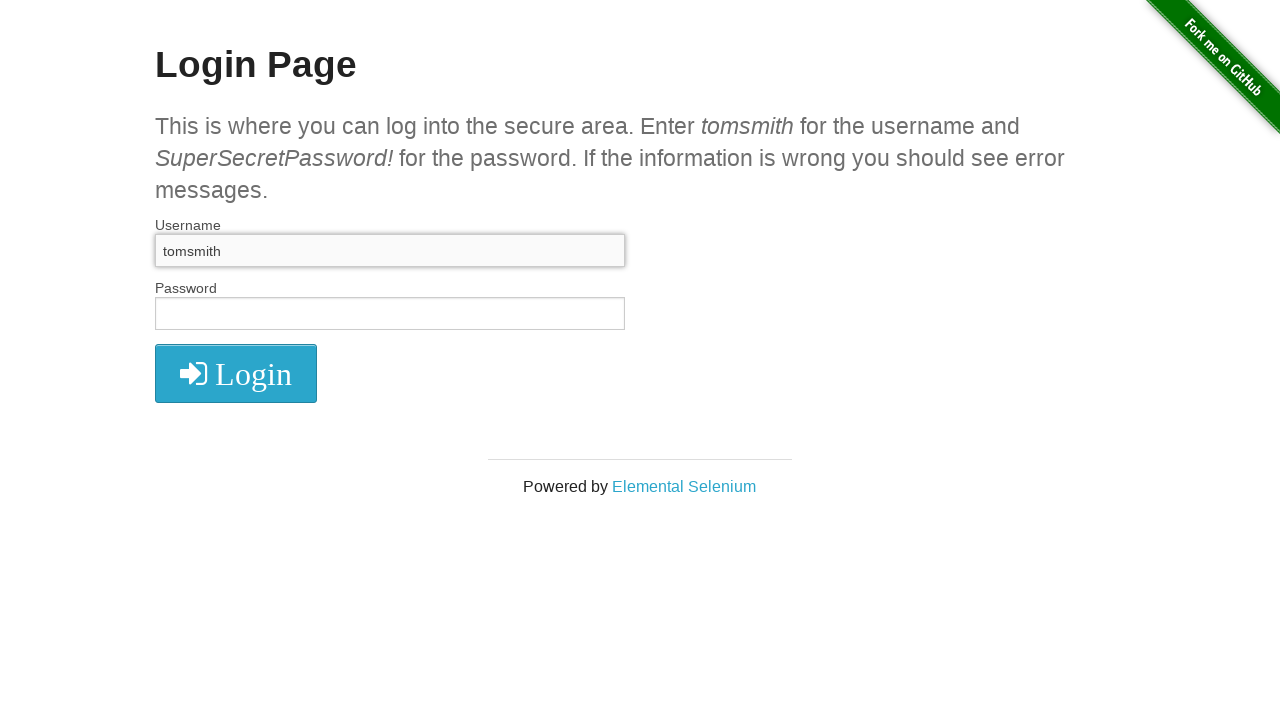

Filled password field with test credentials on input[name='password']
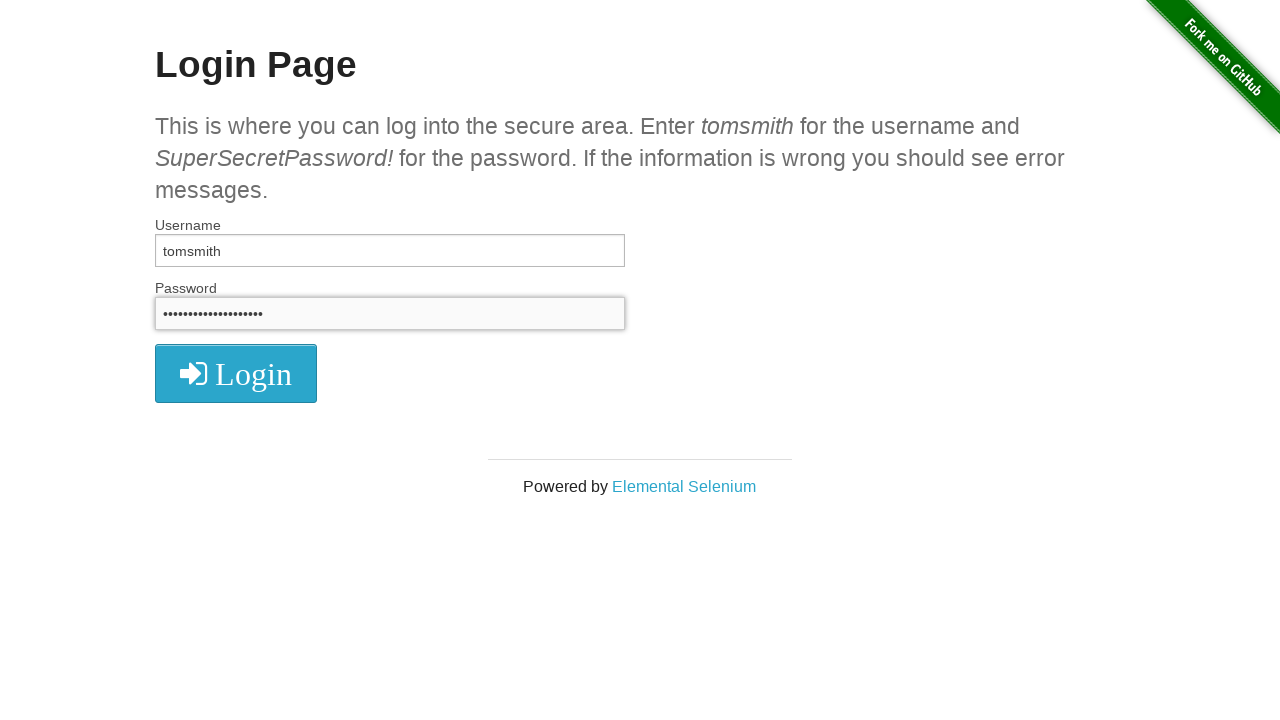

Clicked login button at (236, 373) on button[type='submit']
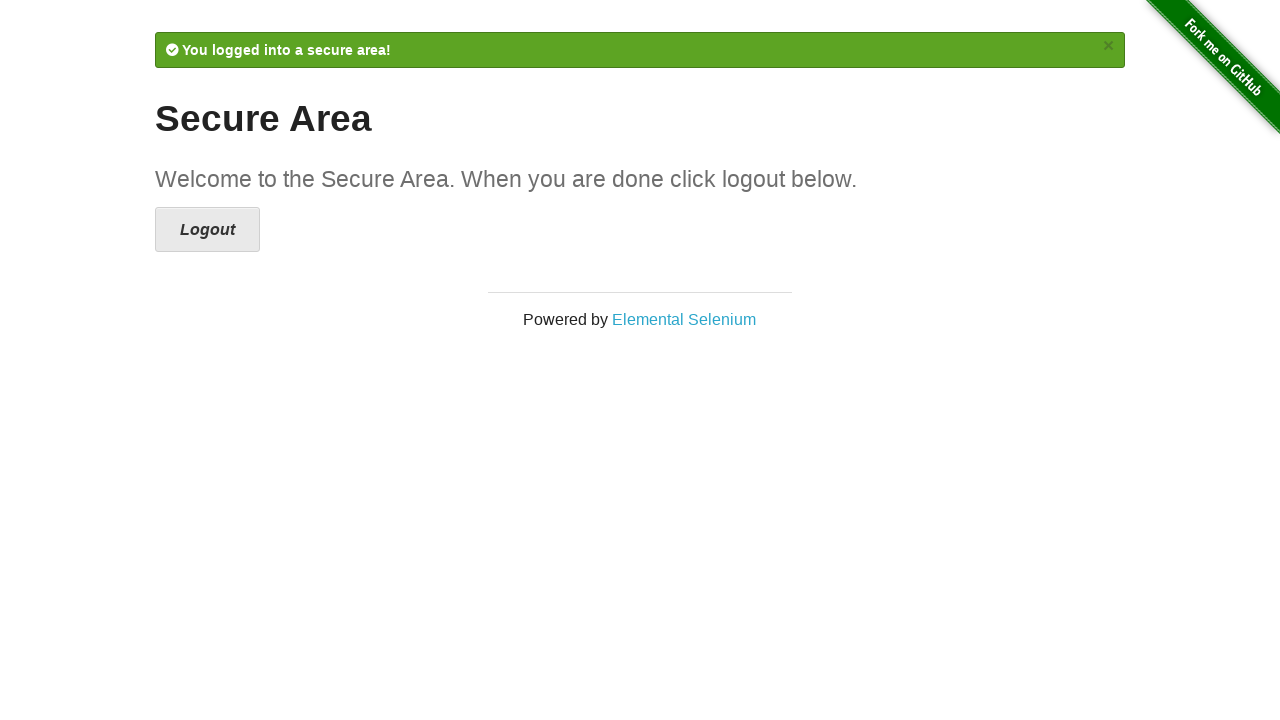

Page loaded after login
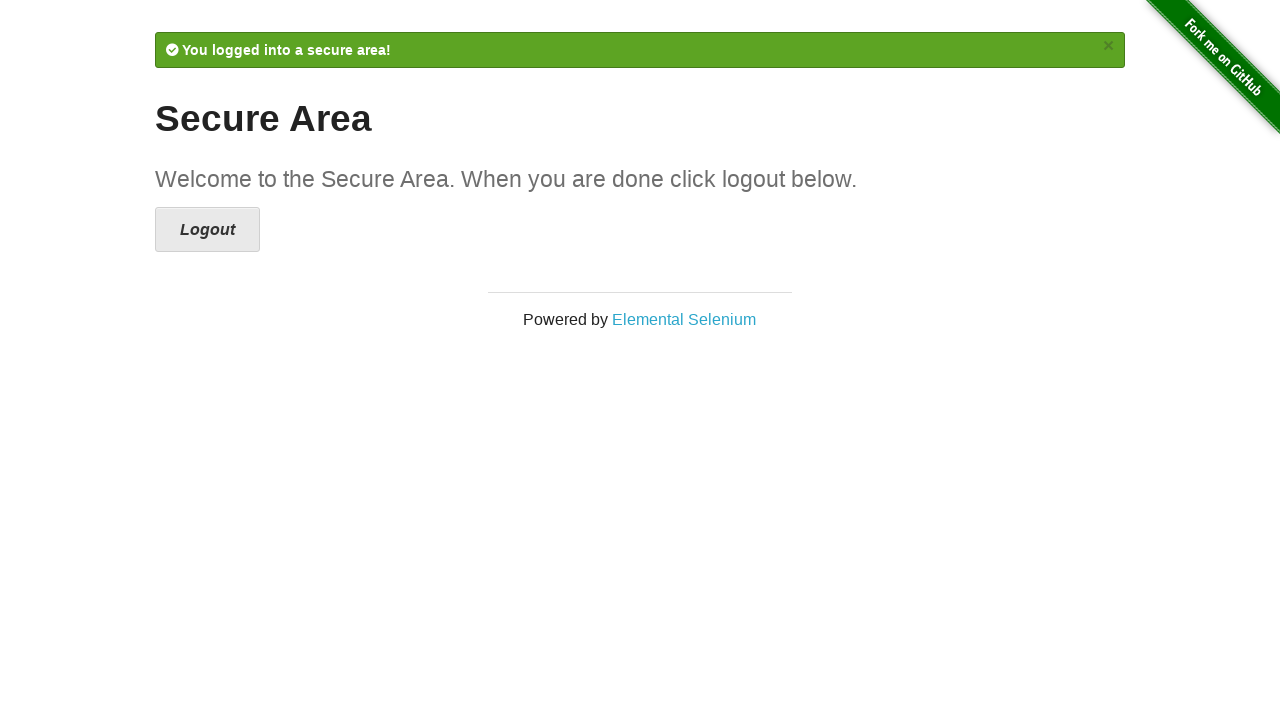

Retrieved h2 text from dashboard after successful login
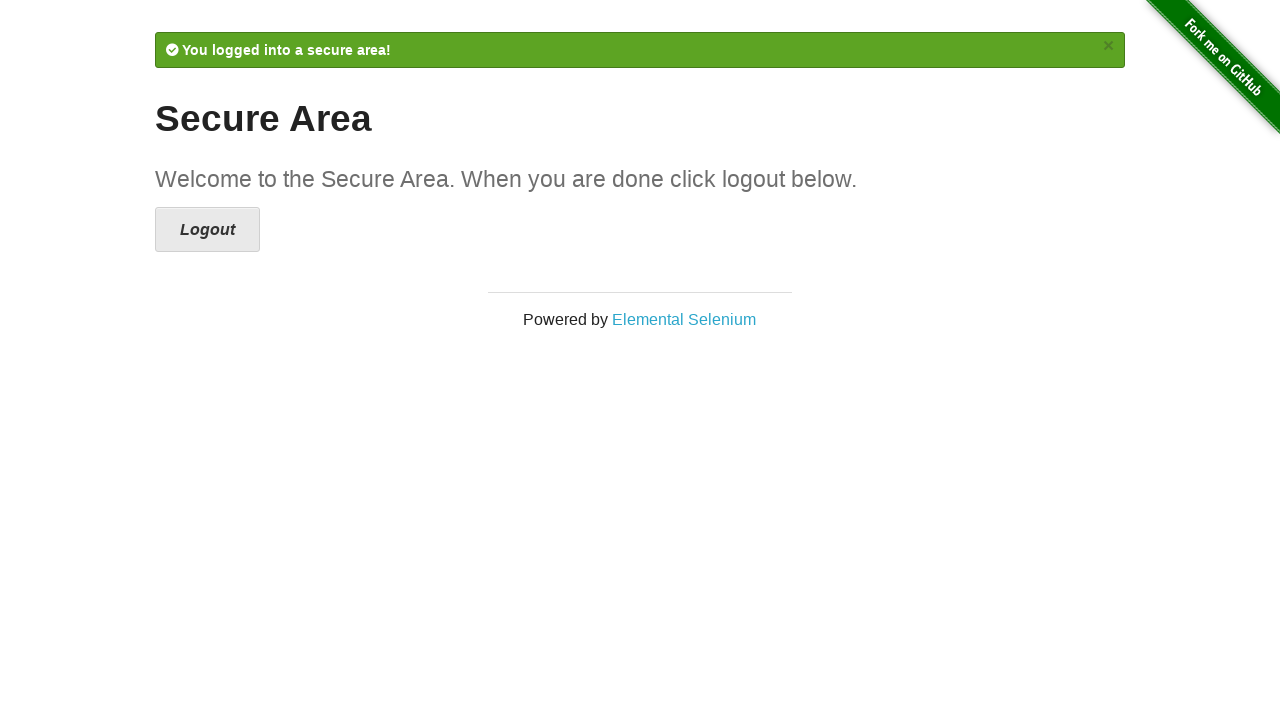

Clicked logout button at (208, 230) on i.icon-2x.icon-signout
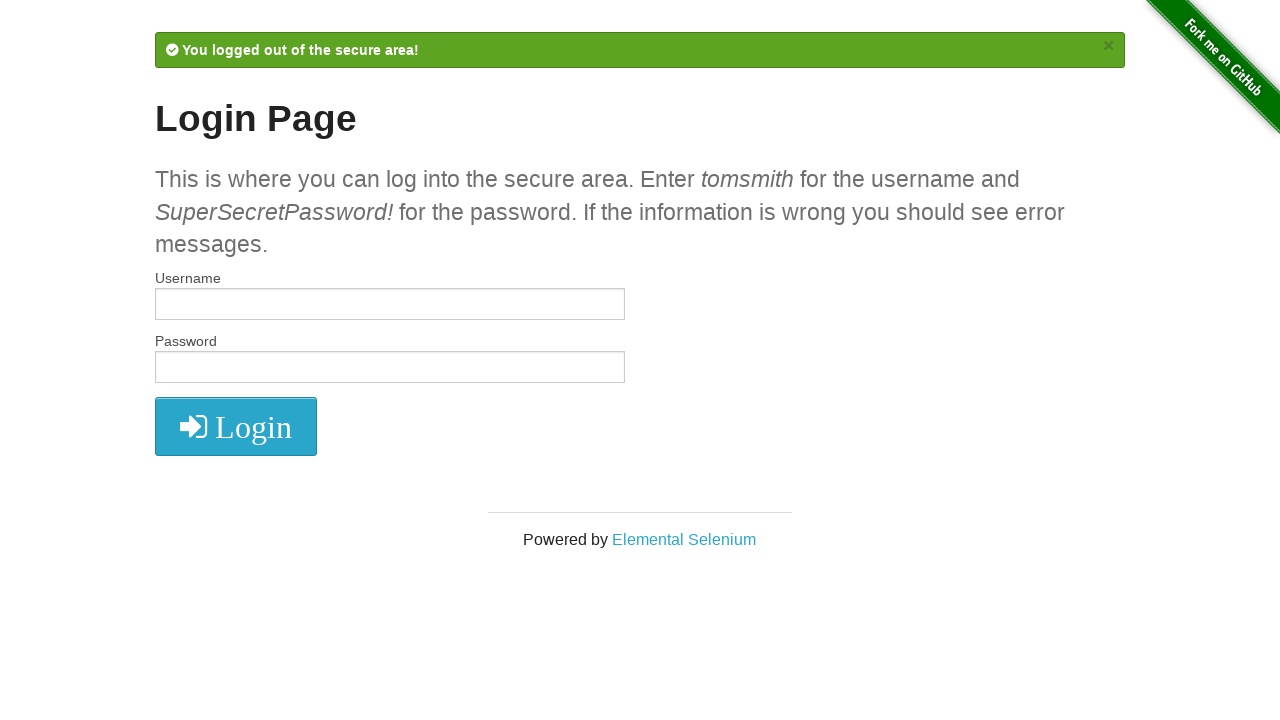

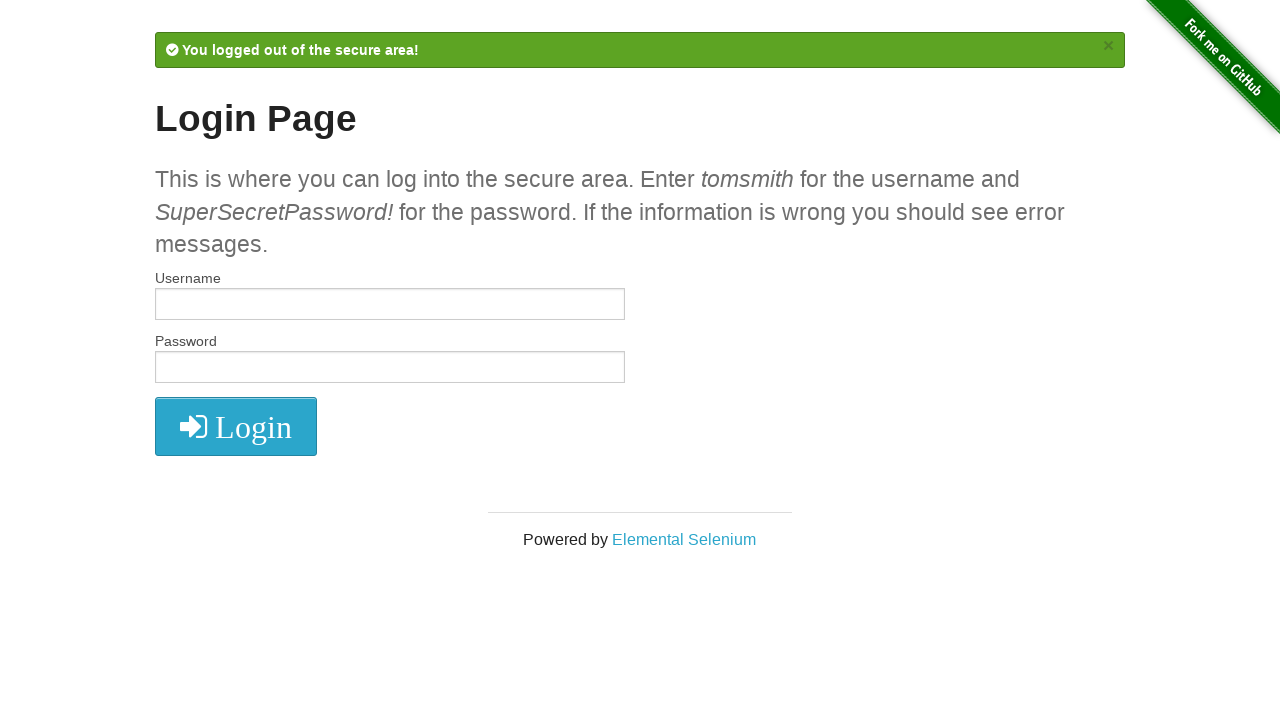